Tests login form validation by attempting to login with invalid credentials and verifying the error message is displayed

Starting URL: https://katalon-demo-cura.herokuapp.com/

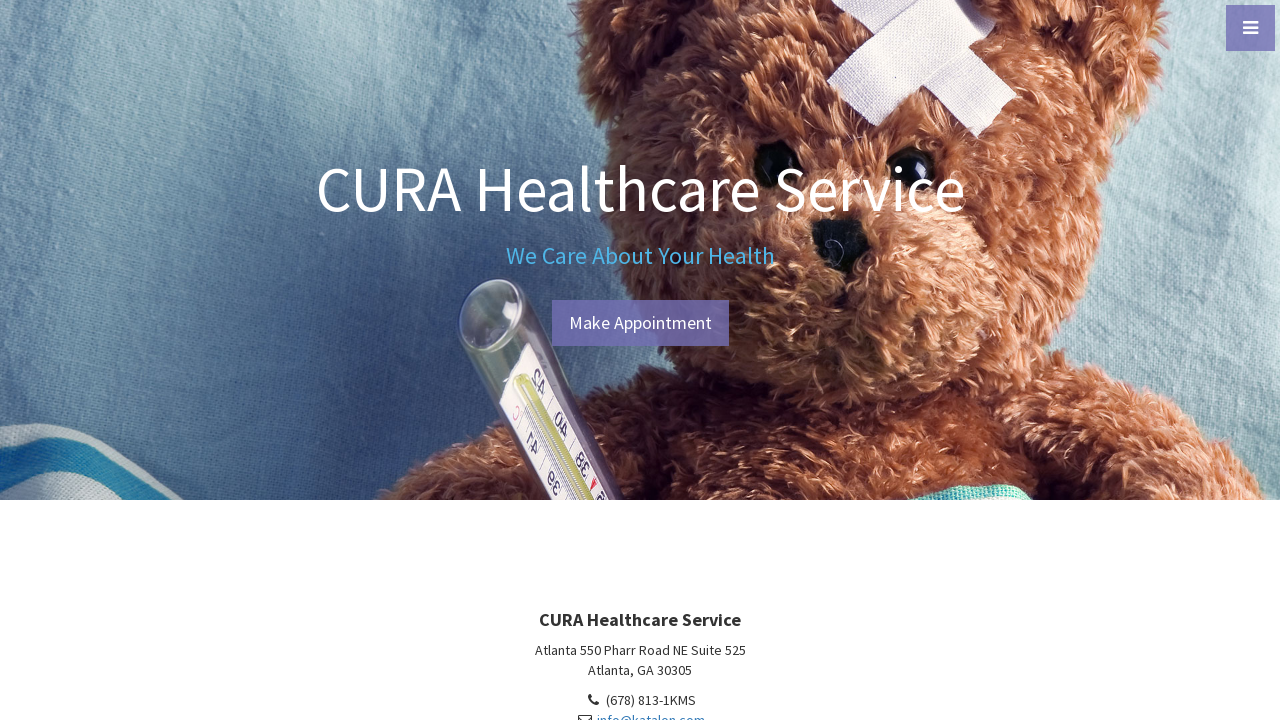

Clicked menu toggle button at (1250, 28) on xpath=//*[@id="menu-toggle"]
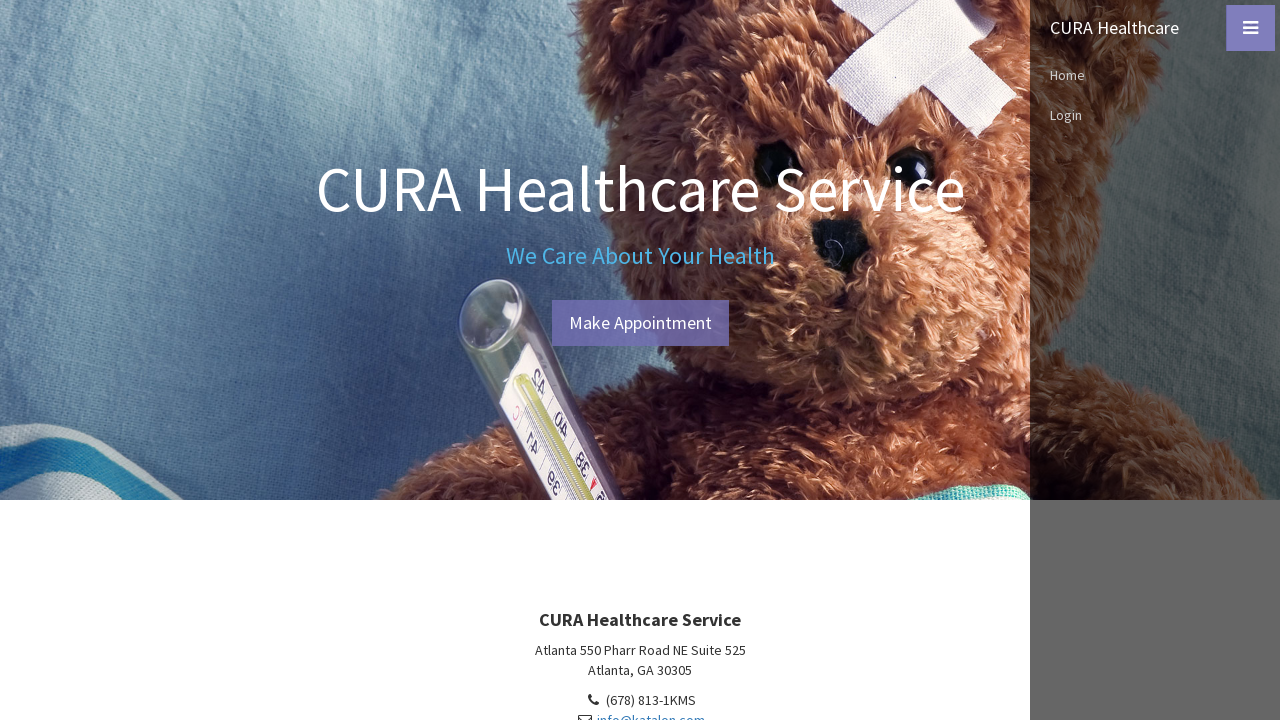

Clicked Login link in sidebar menu at (1155, 115) on xpath=//*[@id="sidebar-wrapper"]/ul/li[3]/a
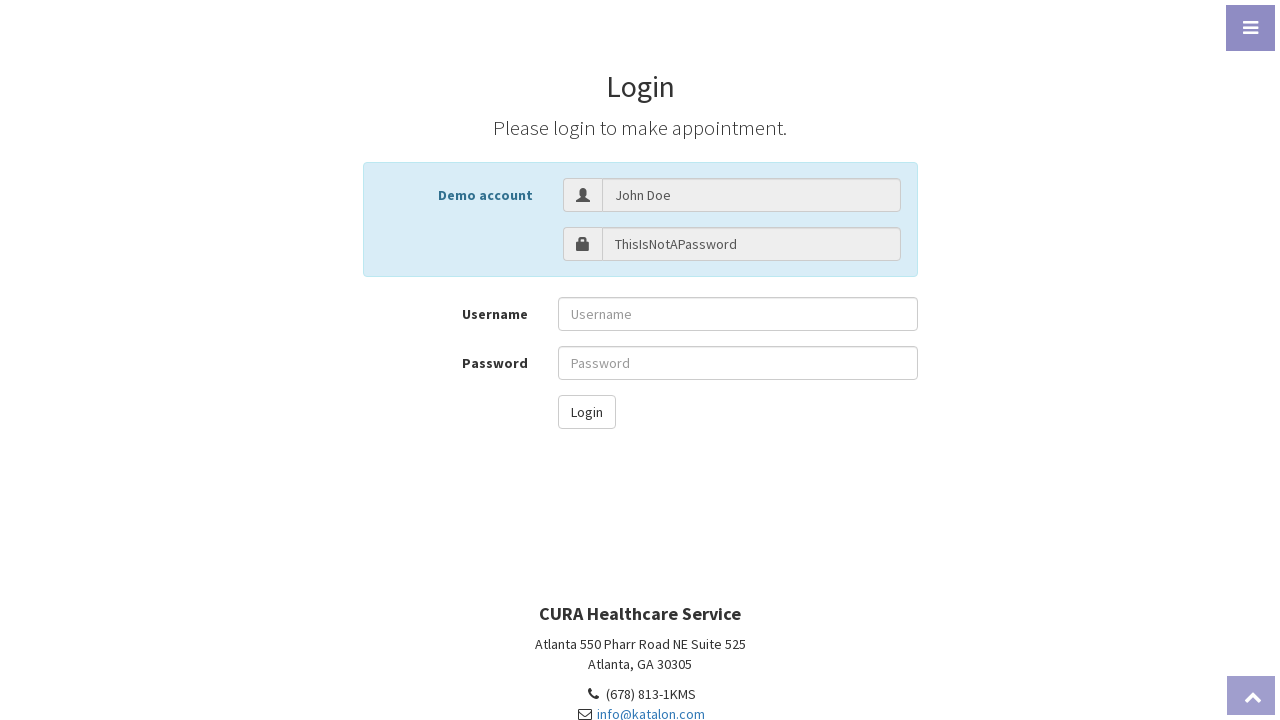

Filled username field with 'John Doe' on #txt-username
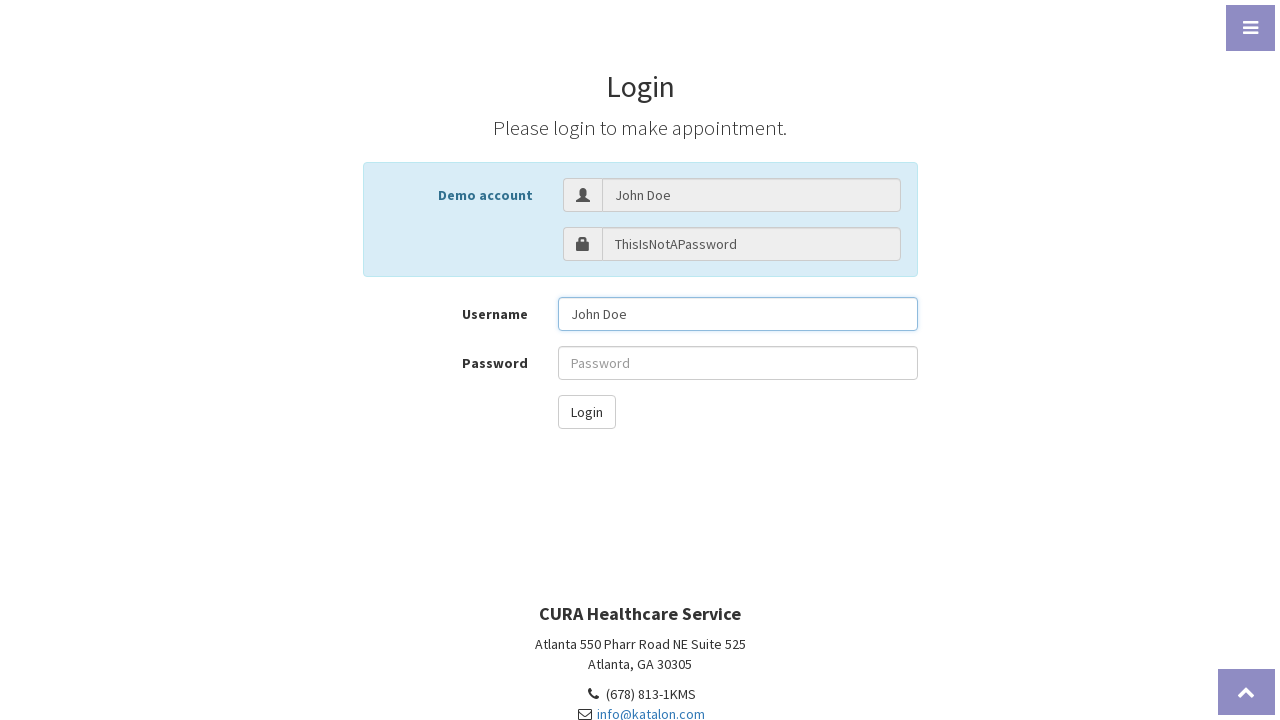

Filled password field with 'invalid password' on #txt-password
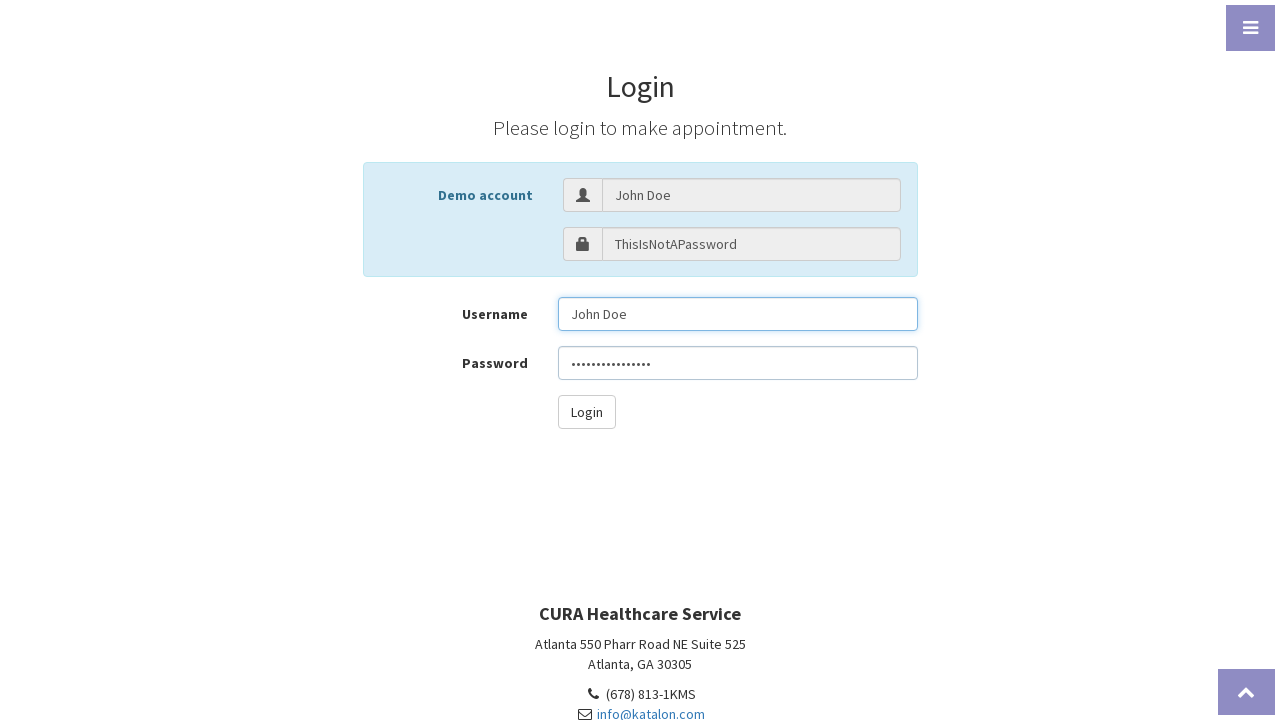

Clicked login button to attempt login with invalid credentials at (586, 412) on #btn-login
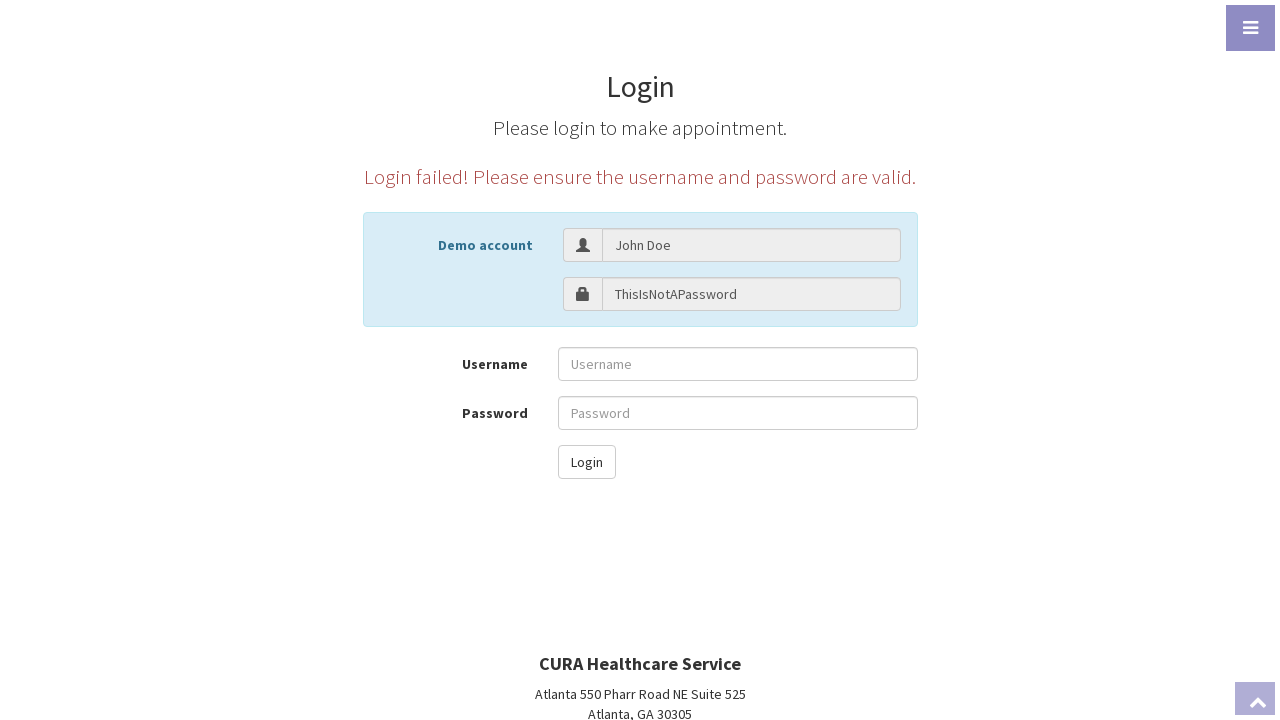

Error message appeared on login form
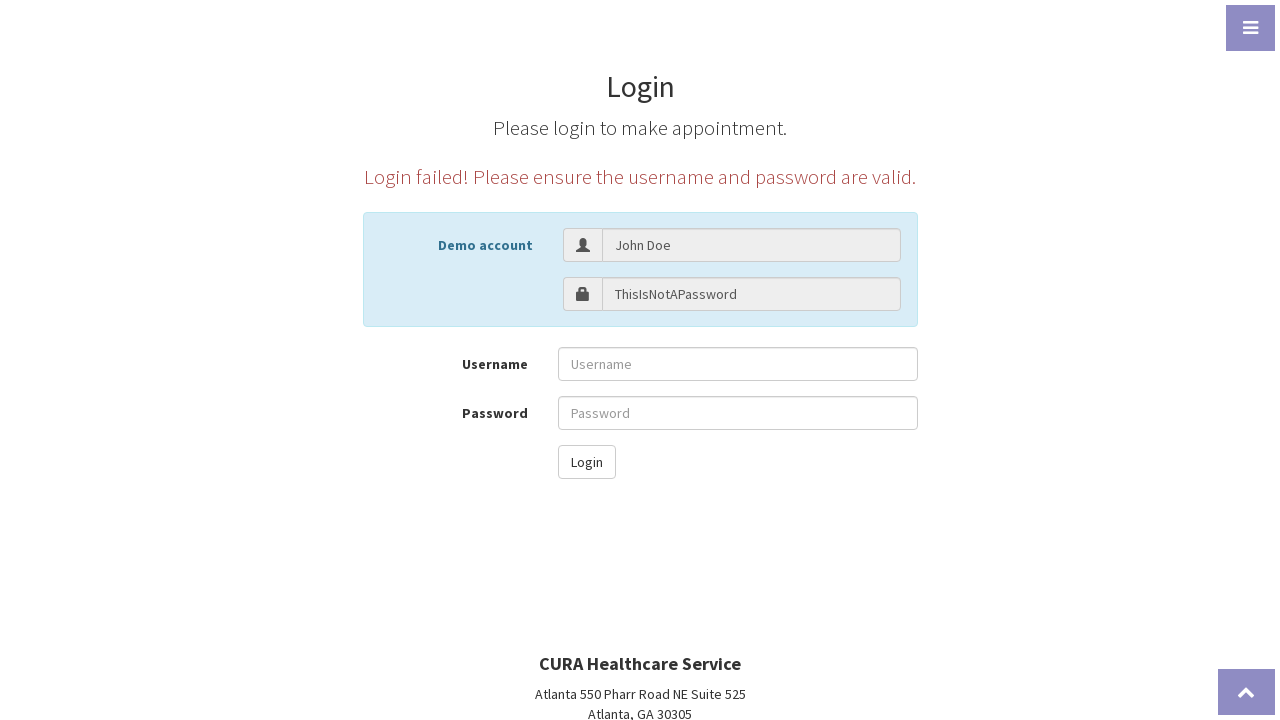

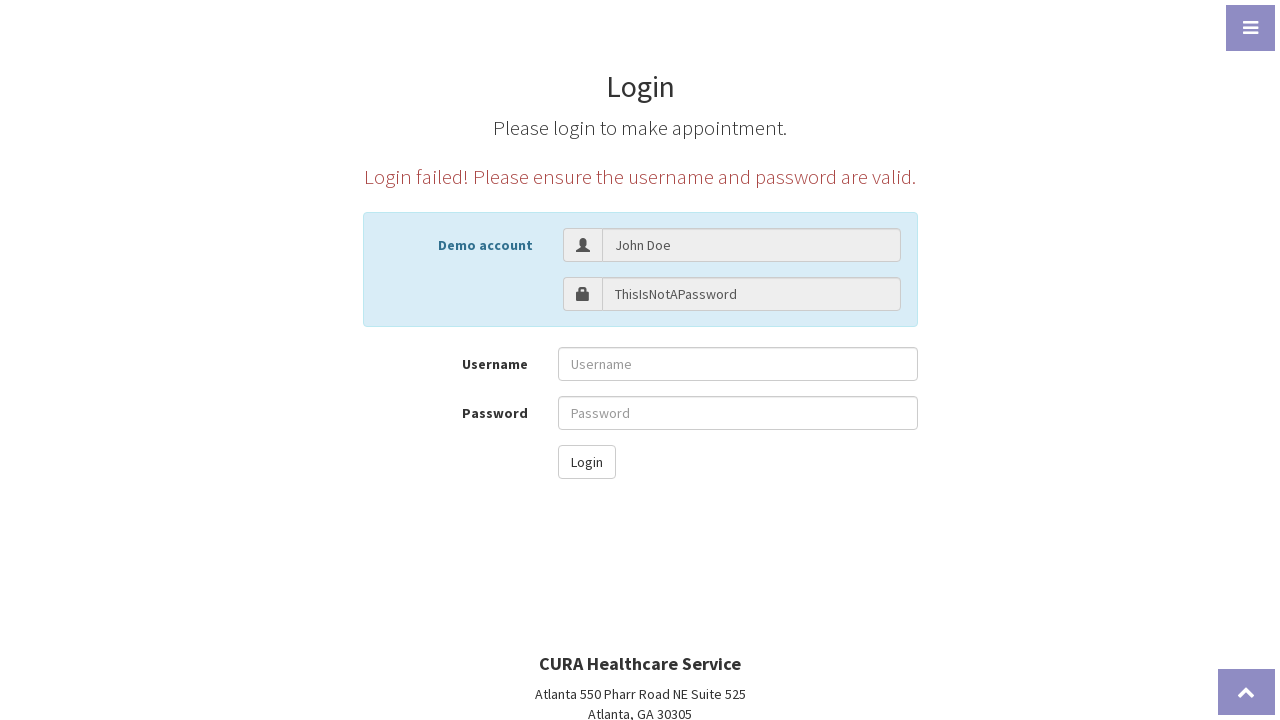